Tests multiple window handling by opening a new window via a link, switching between parent and child windows, and verifying content in each window

Starting URL: http://the-internet.herokuapp.com/

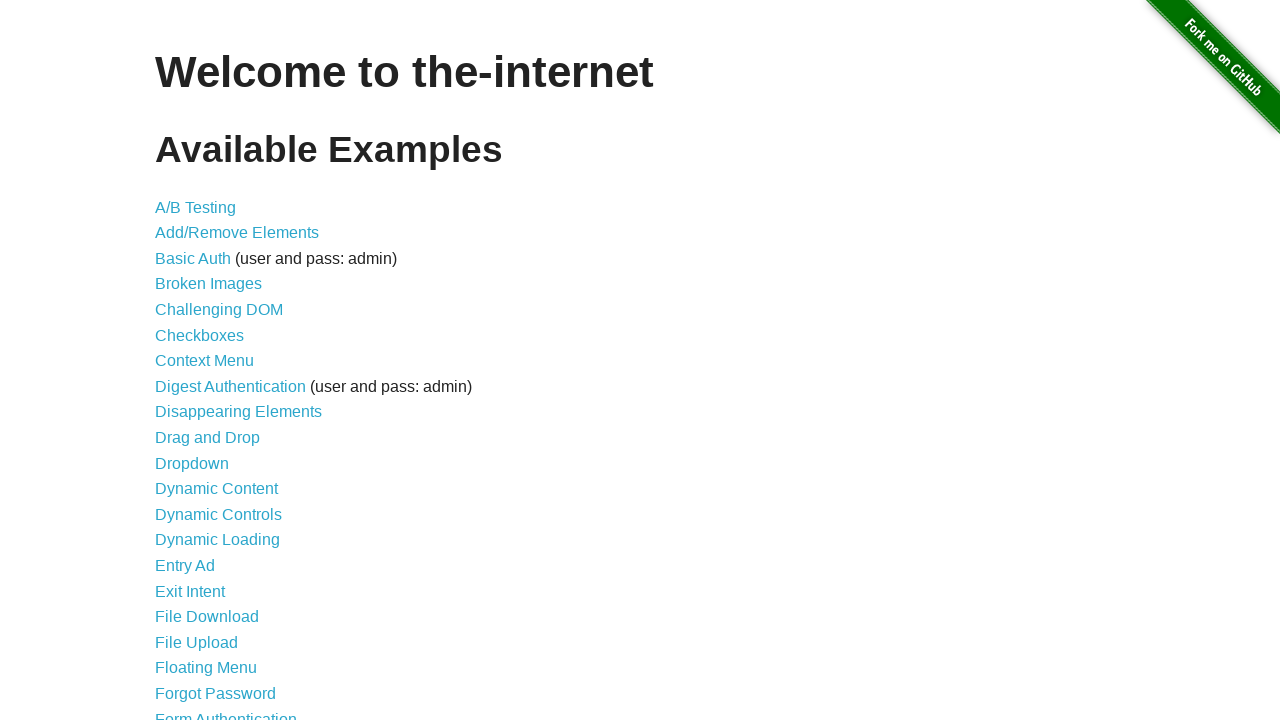

Clicked on 'Multiple Windows' link to navigate to multiple windows test page at (218, 369) on text='Multiple Windows'
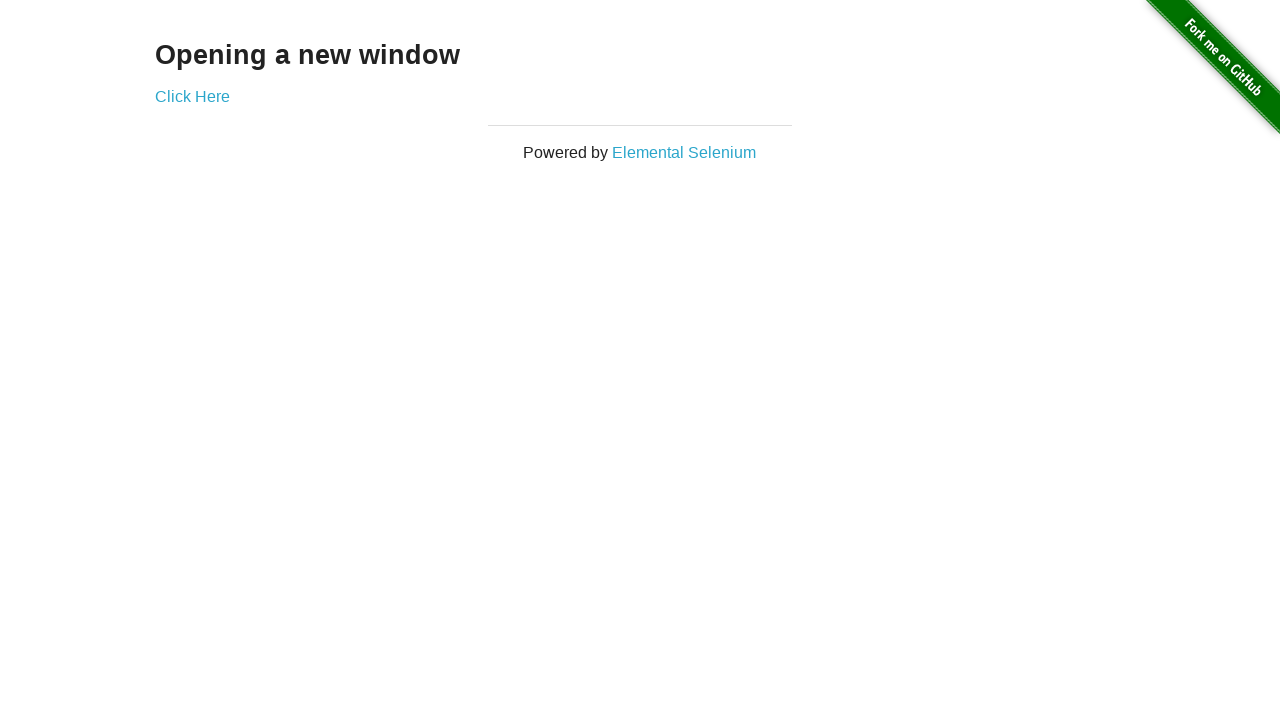

Clicked 'Click Here' link to open a new window at (192, 96) on text='Click Here'
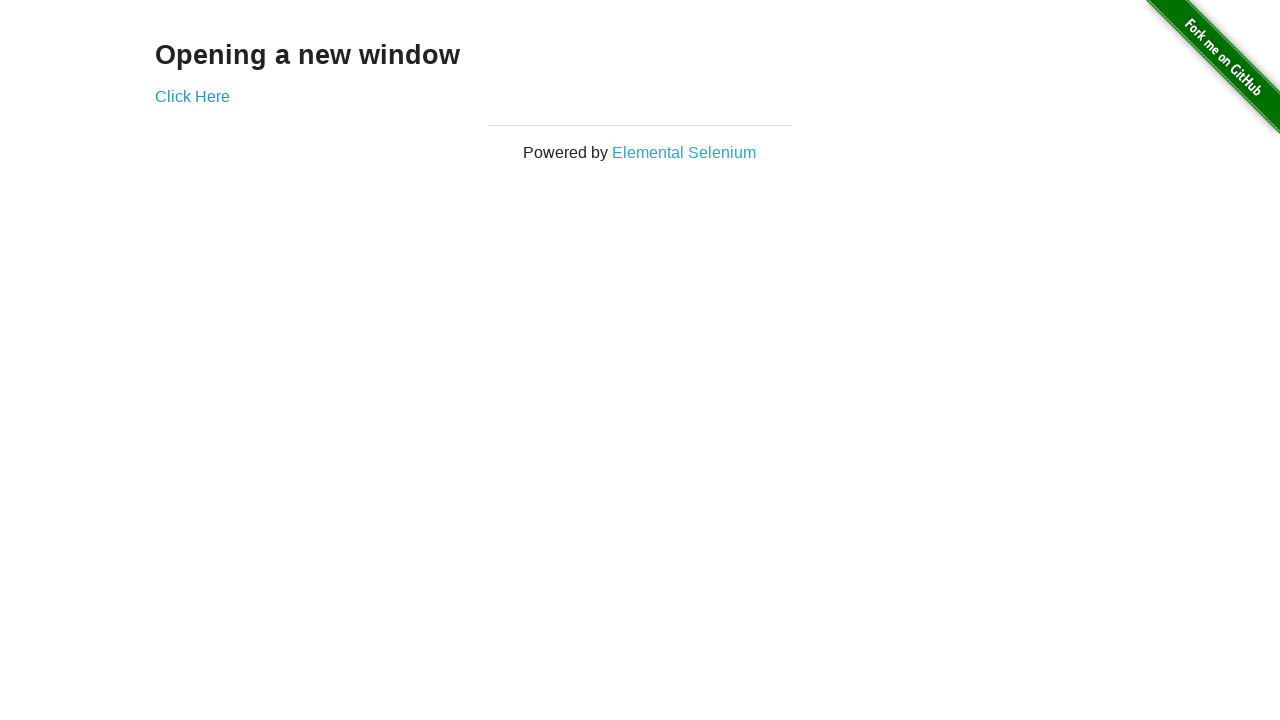

New popup window opened and captured
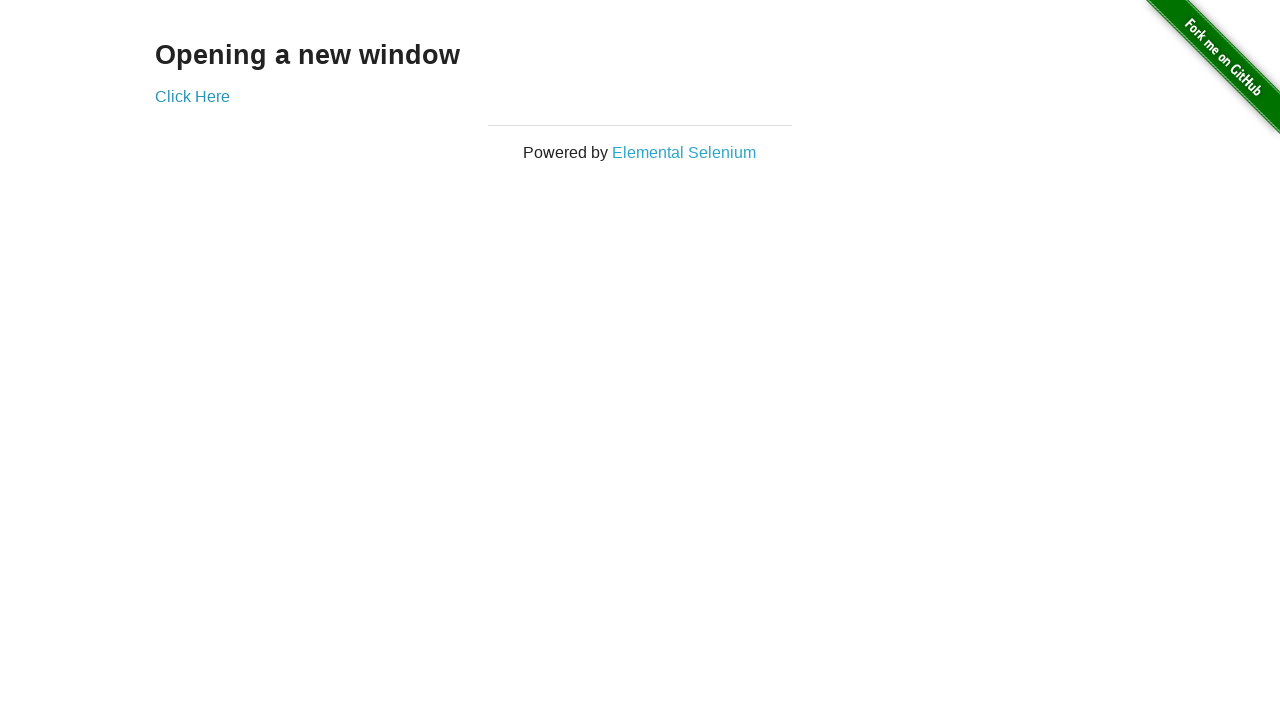

Retrieved text from new window: 'New Window'
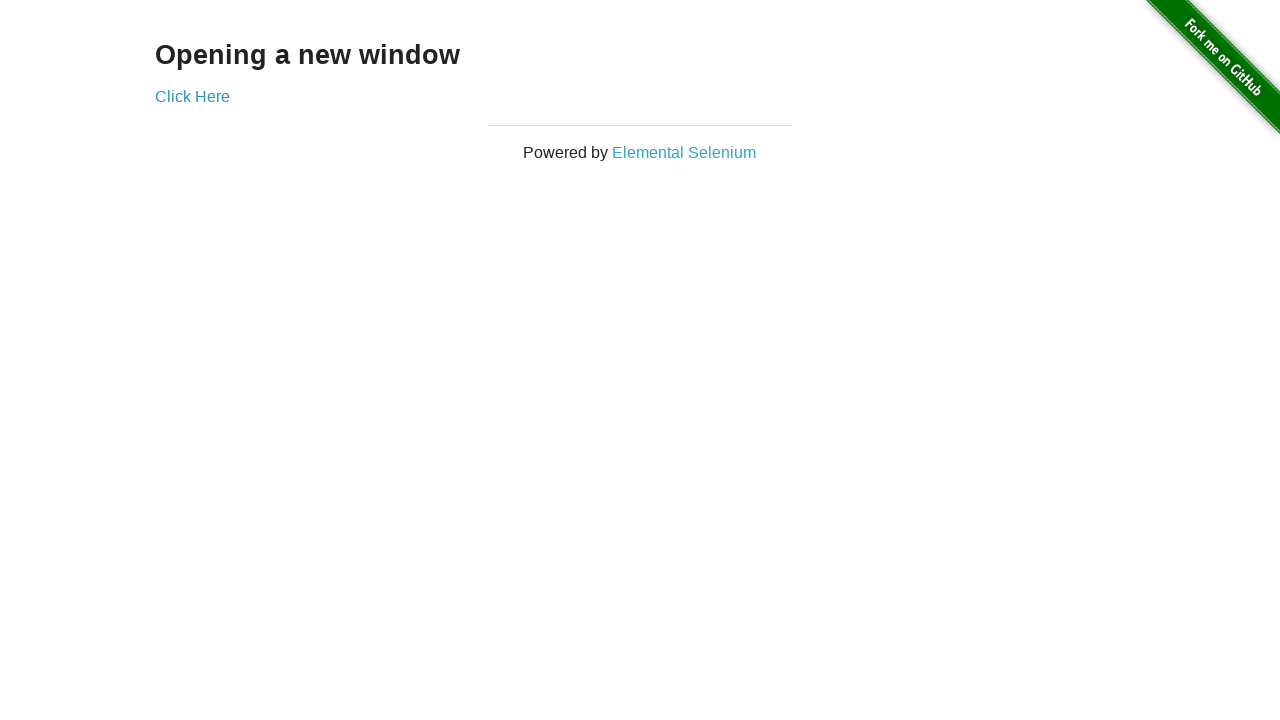

Retrieved text from original window: 'Opening a new window'
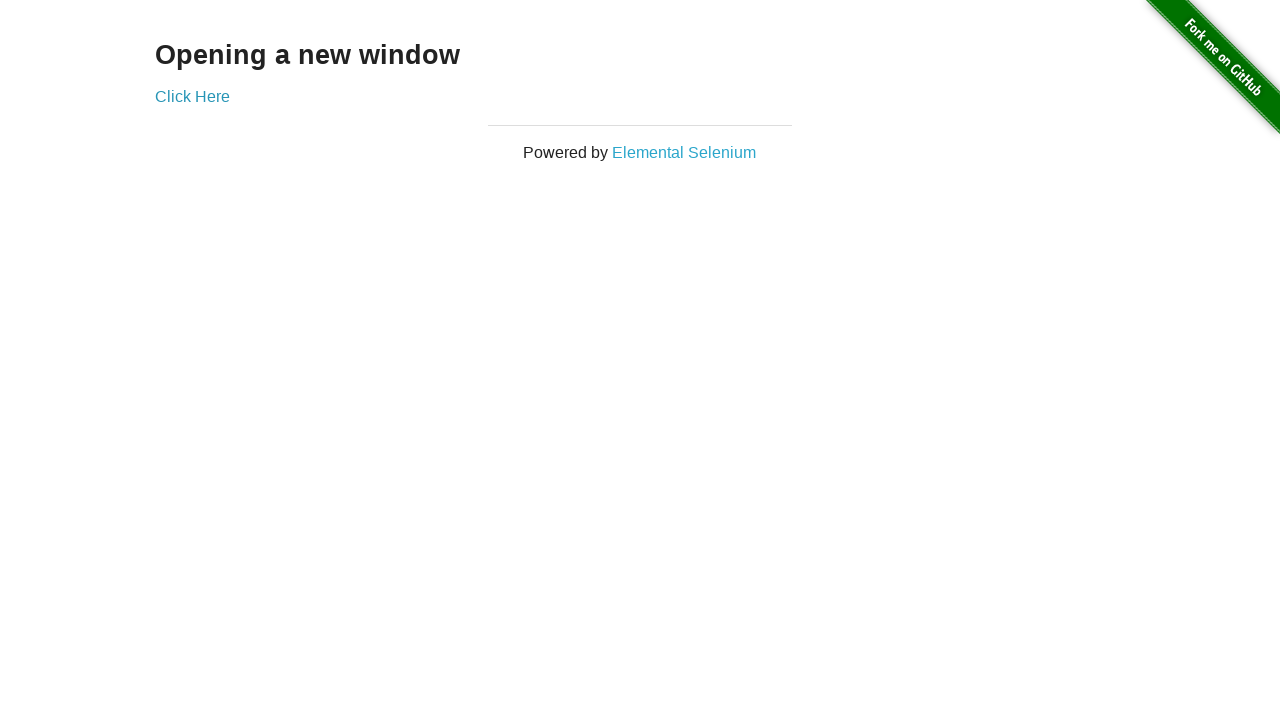

Closed the new popup window
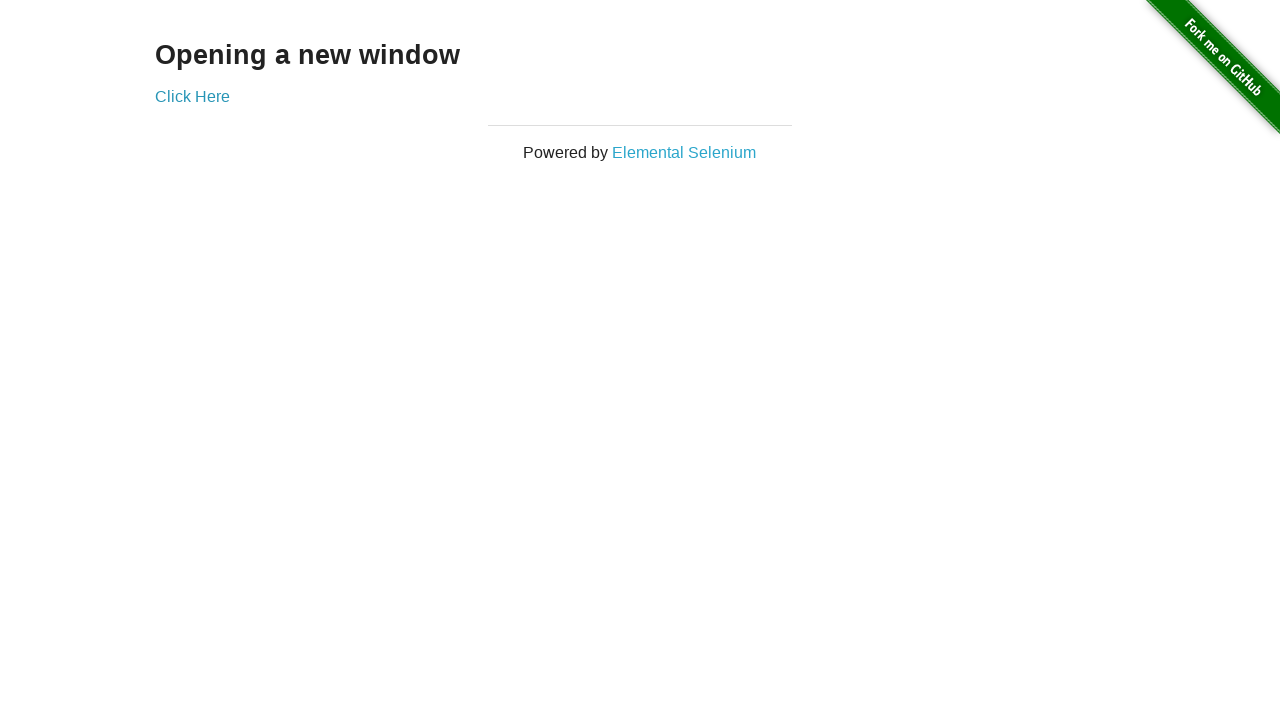

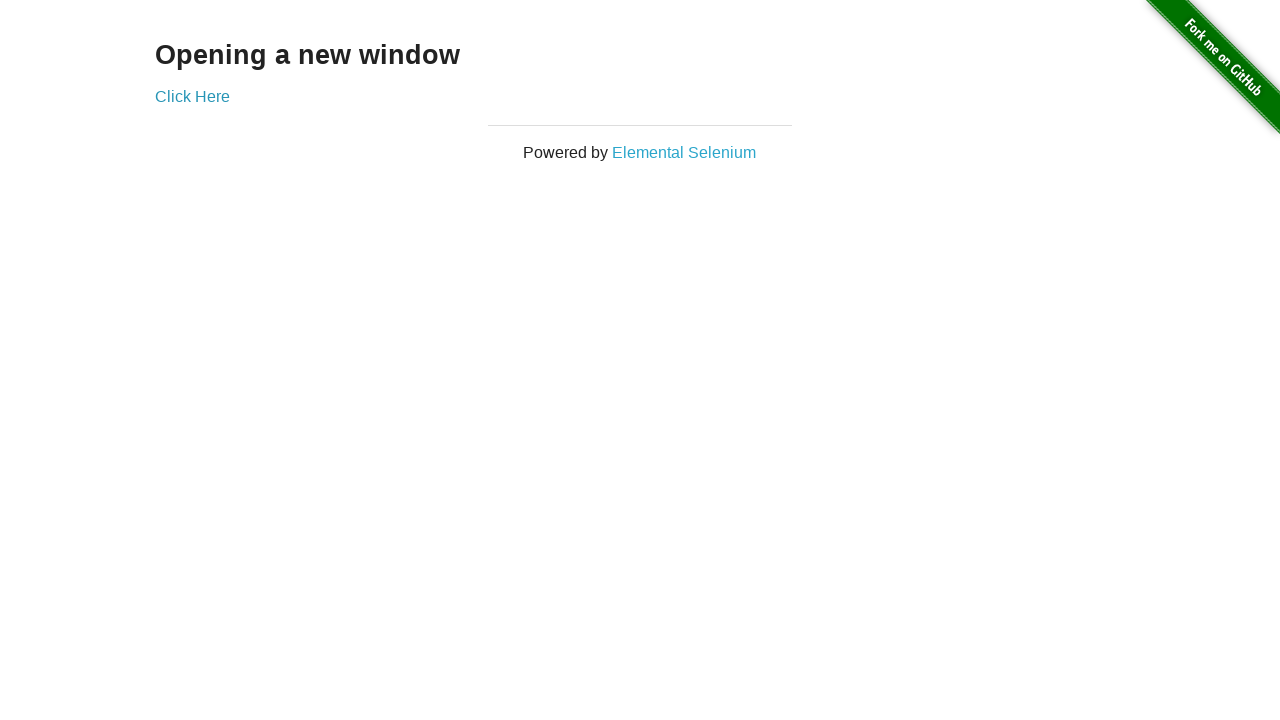